Solves a math problem by reading two numbers from the page, calculating their sum, selecting the result from a dropdown, and submitting the form

Starting URL: https://suninjuly.github.io/selects1.html

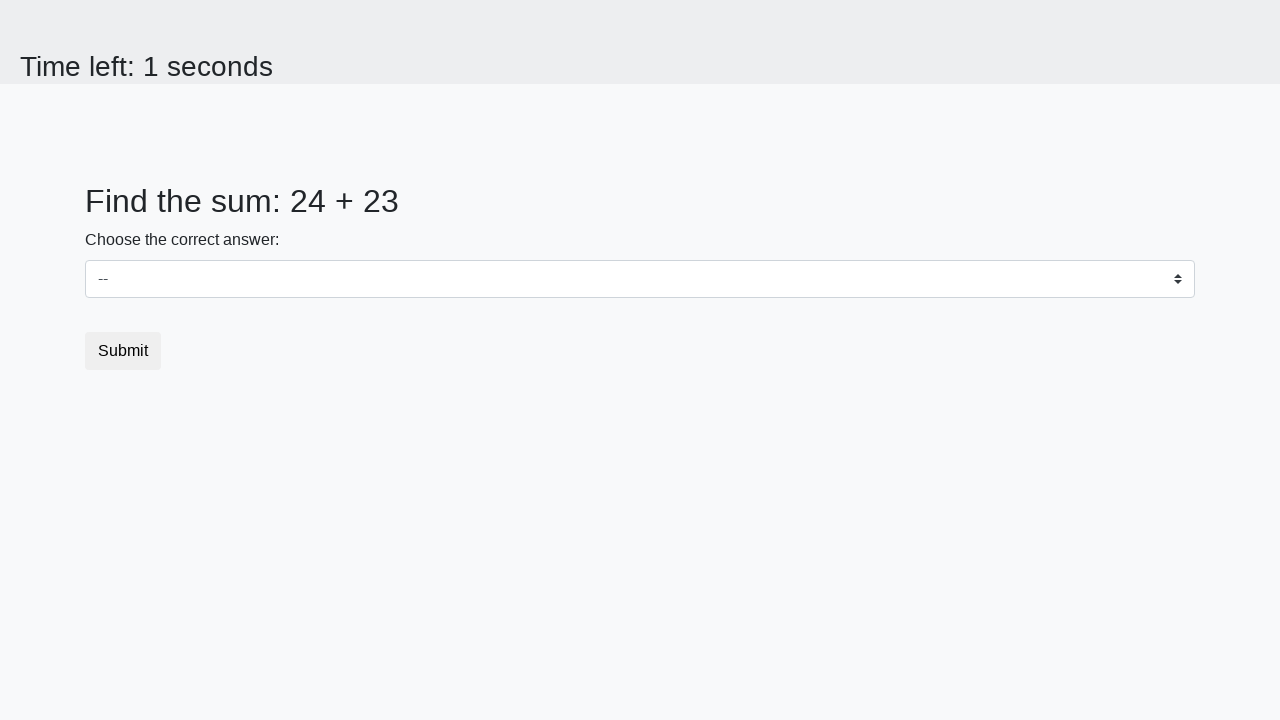

Located first number element (#num1)
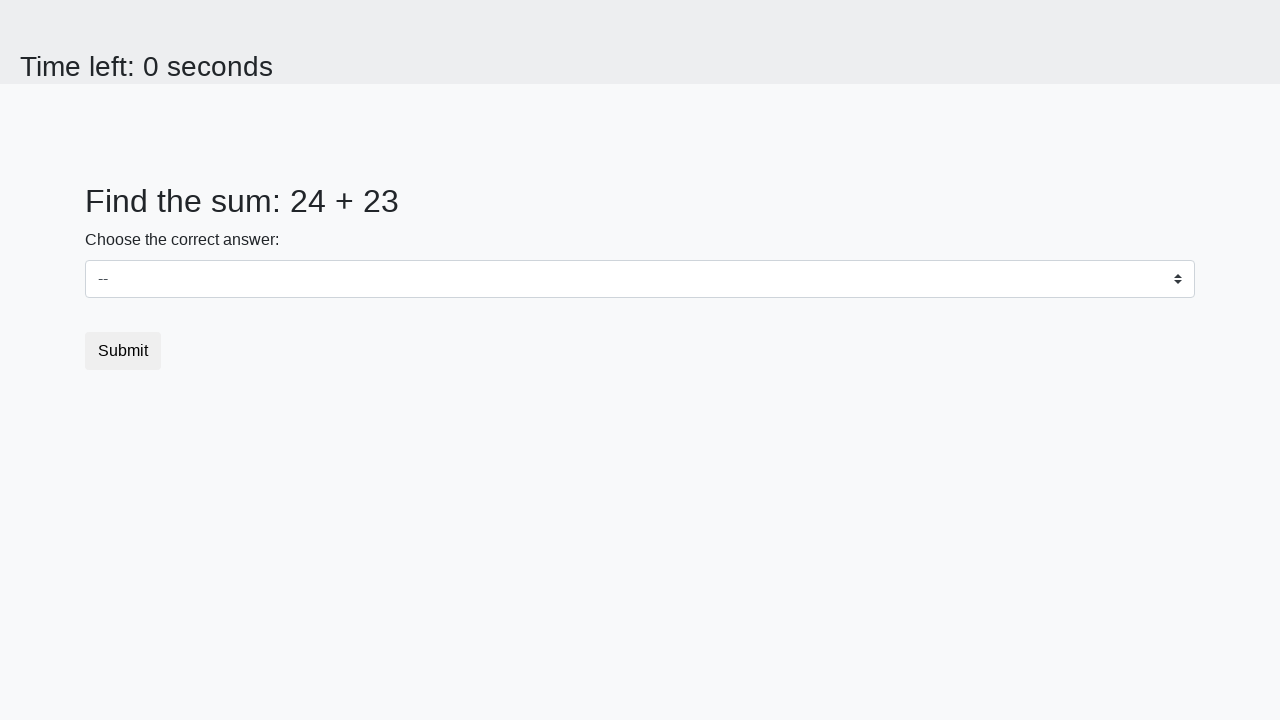

Read first number from page: 24
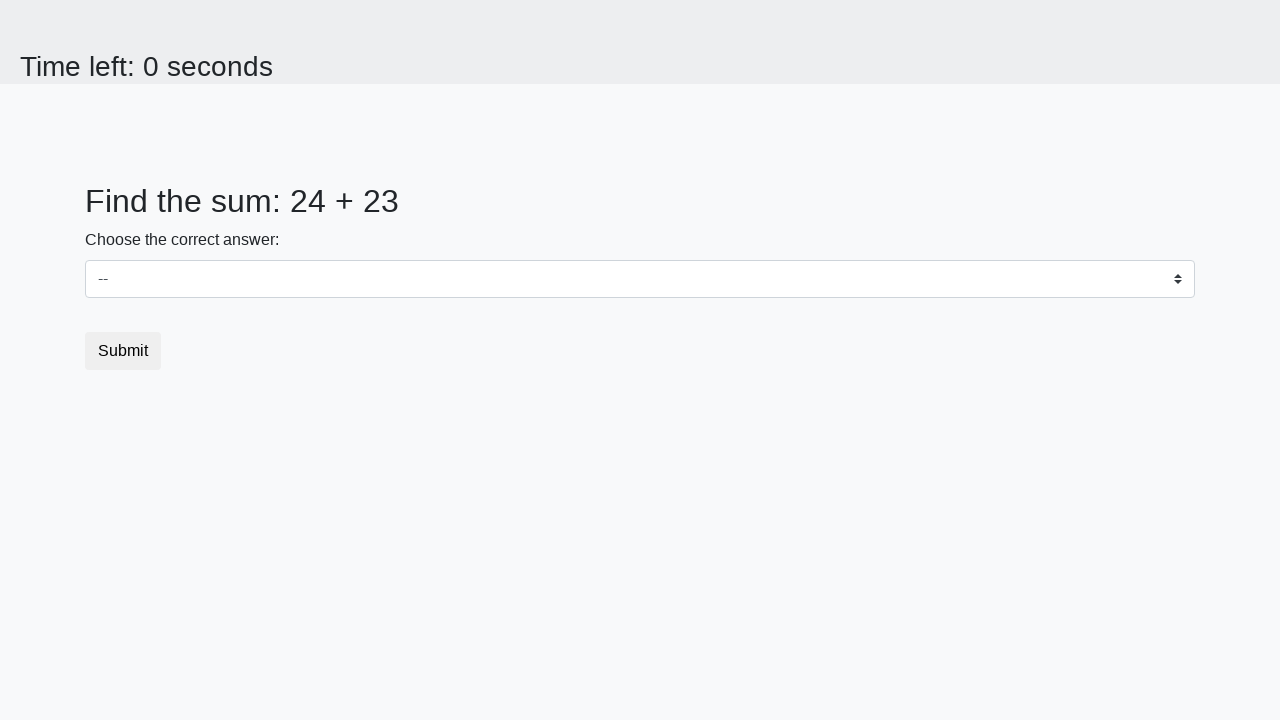

Located second number element (#num2)
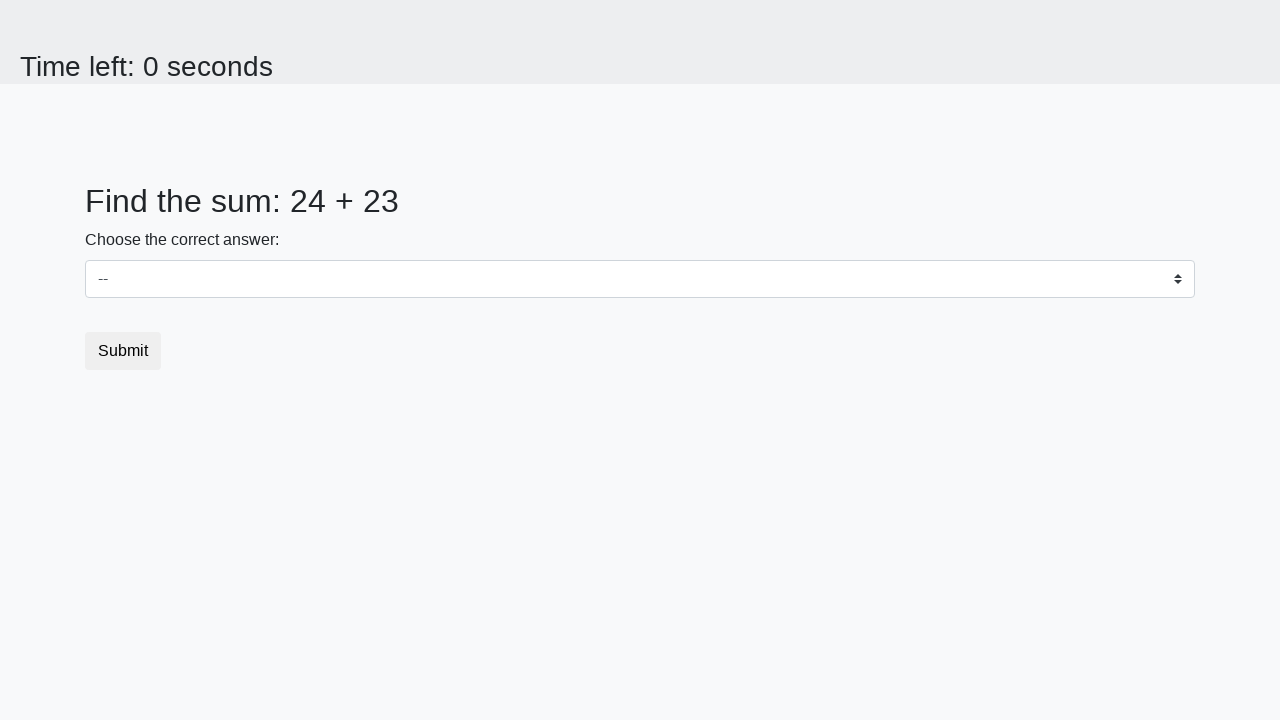

Read second number from page: 23
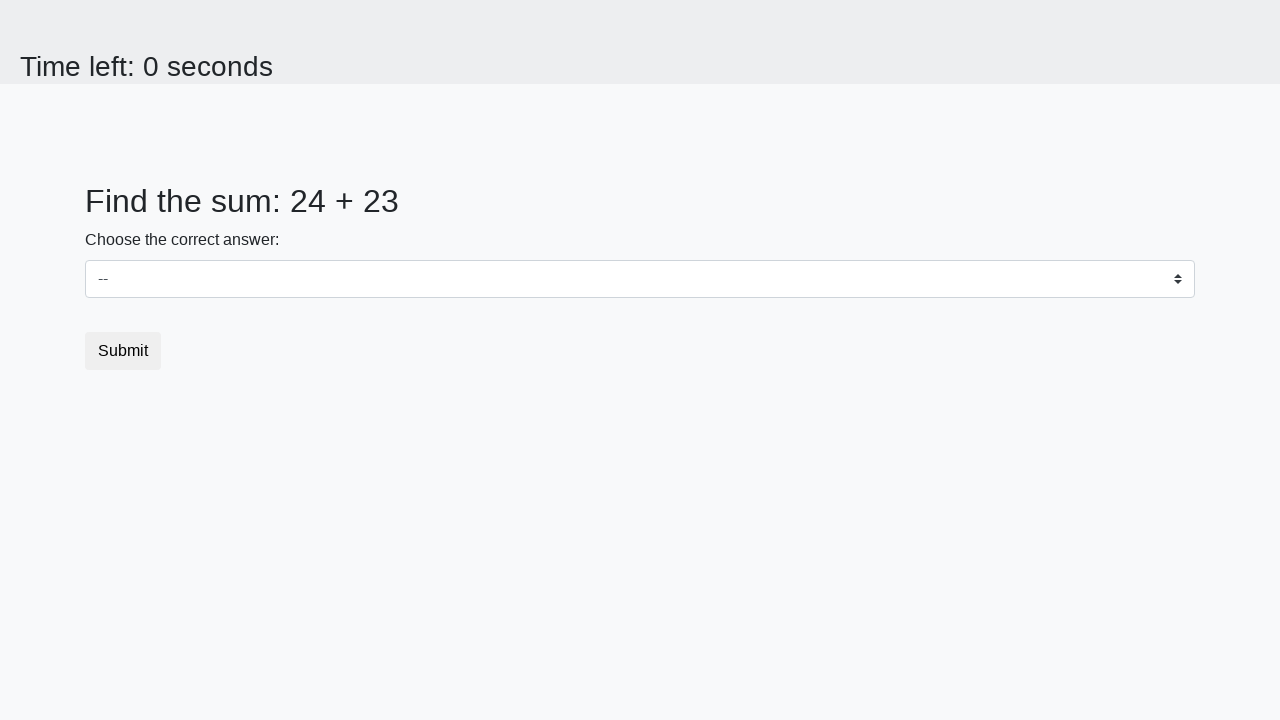

Calculated sum: 24 + 23 = 47
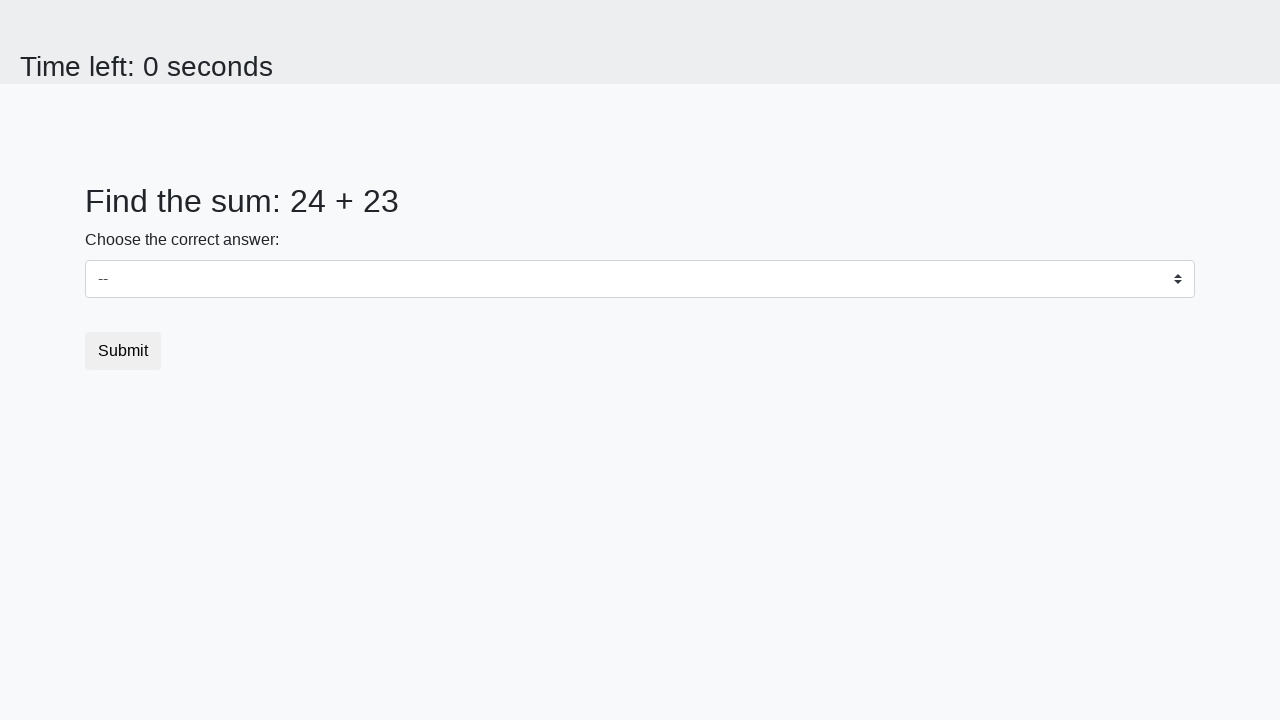

Selected value 47 from dropdown on #dropdown
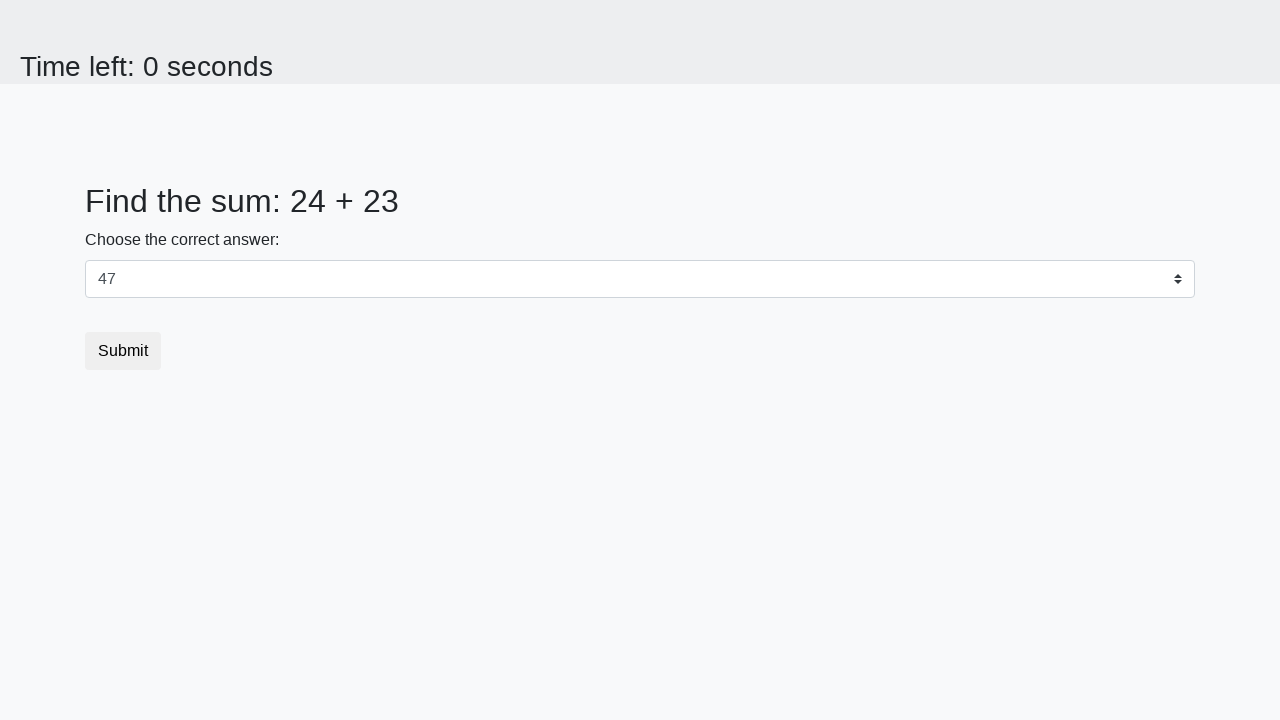

Clicked submit button to submit form at (123, 351) on .btn.btn-default
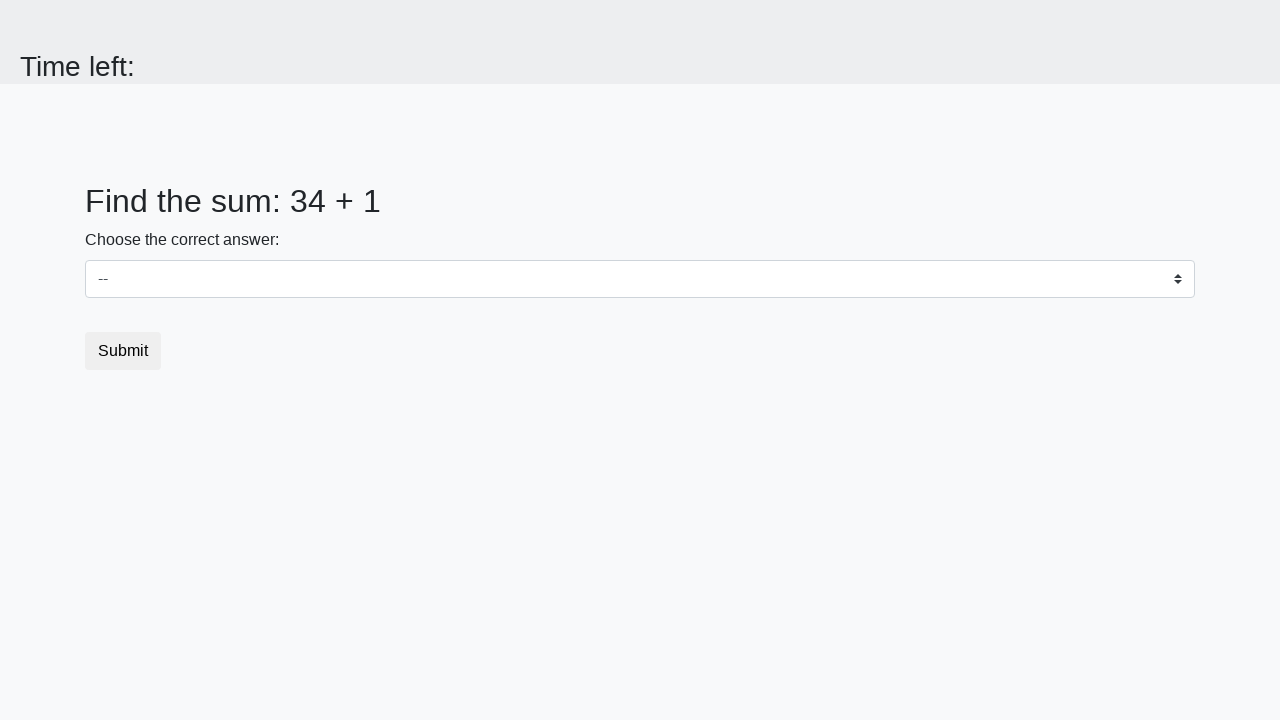

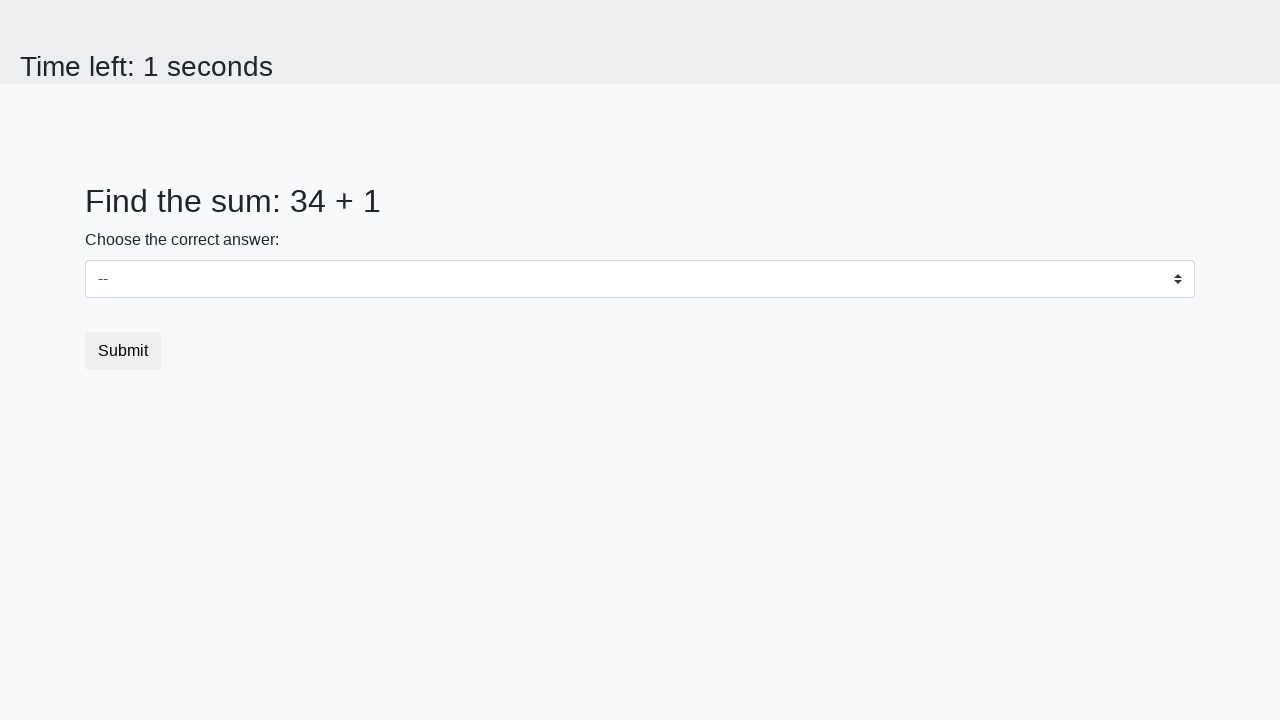